Tests that edits are saved when the input field loses focus (blur event)

Starting URL: https://demo.playwright.dev/todomvc

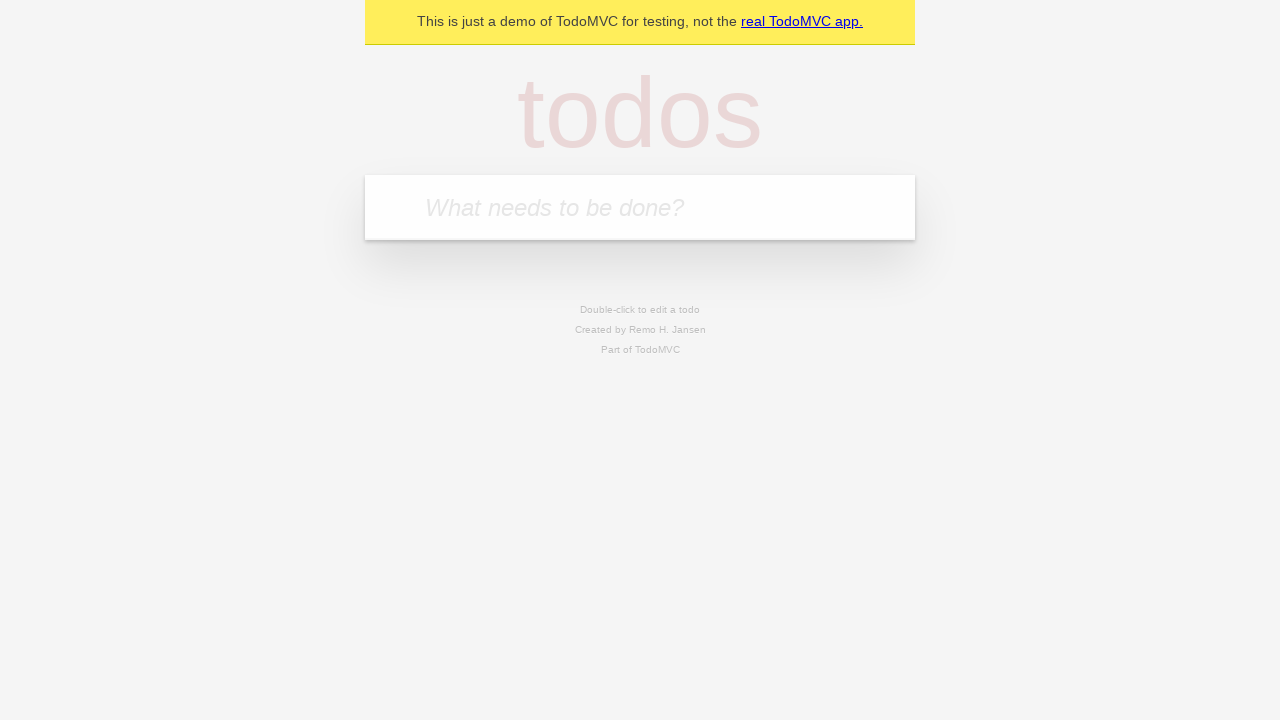

Filled new todo input with 'buy some cheese' on .new-todo
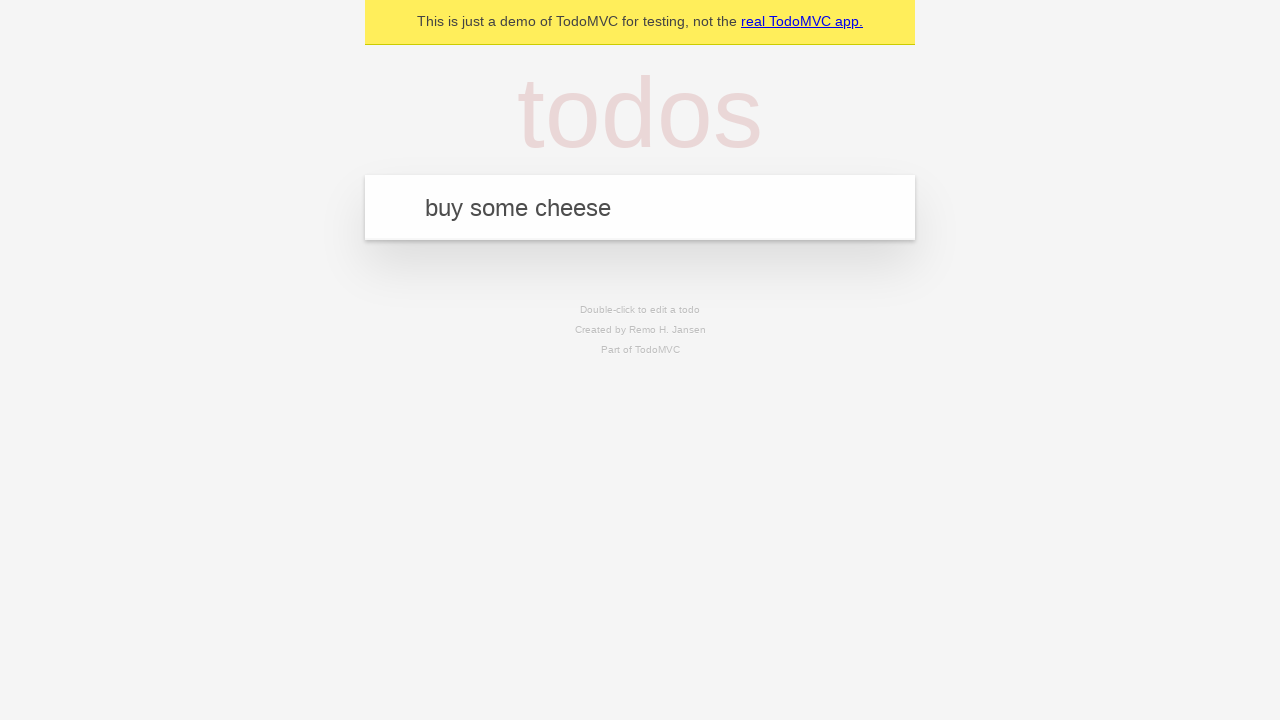

Pressed Enter to create first todo on .new-todo
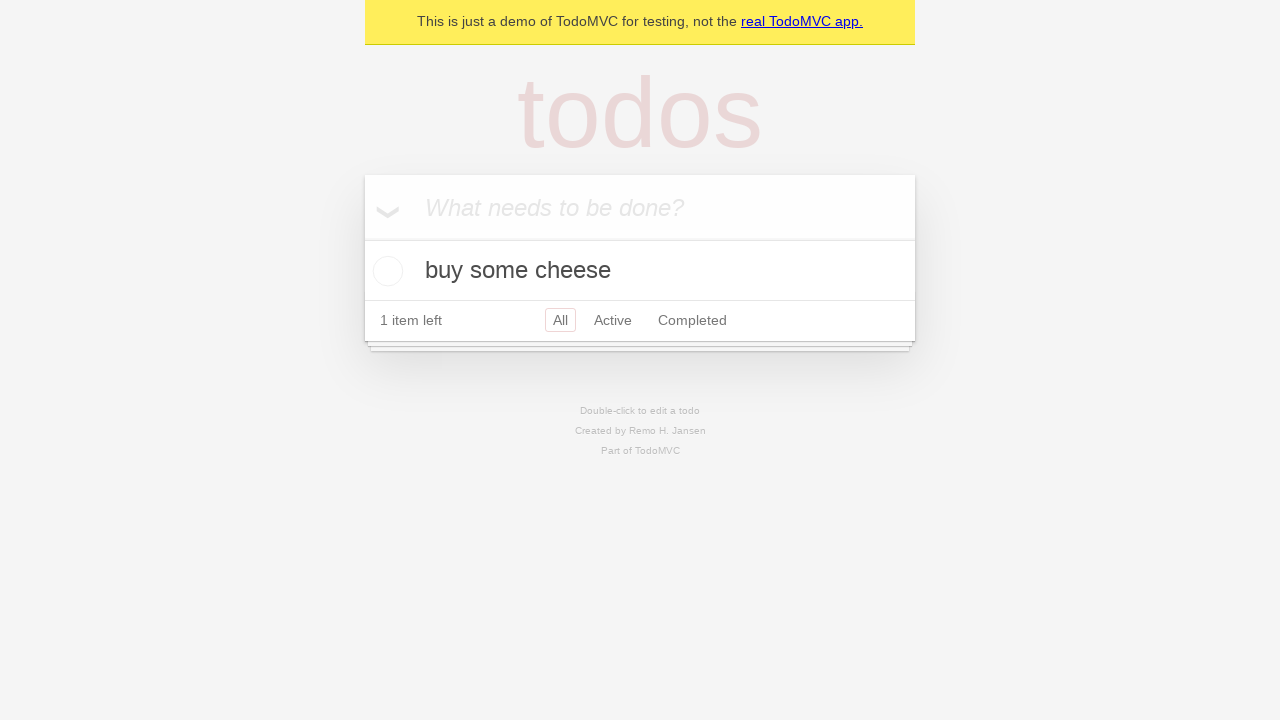

Filled new todo input with 'feed the cat' on .new-todo
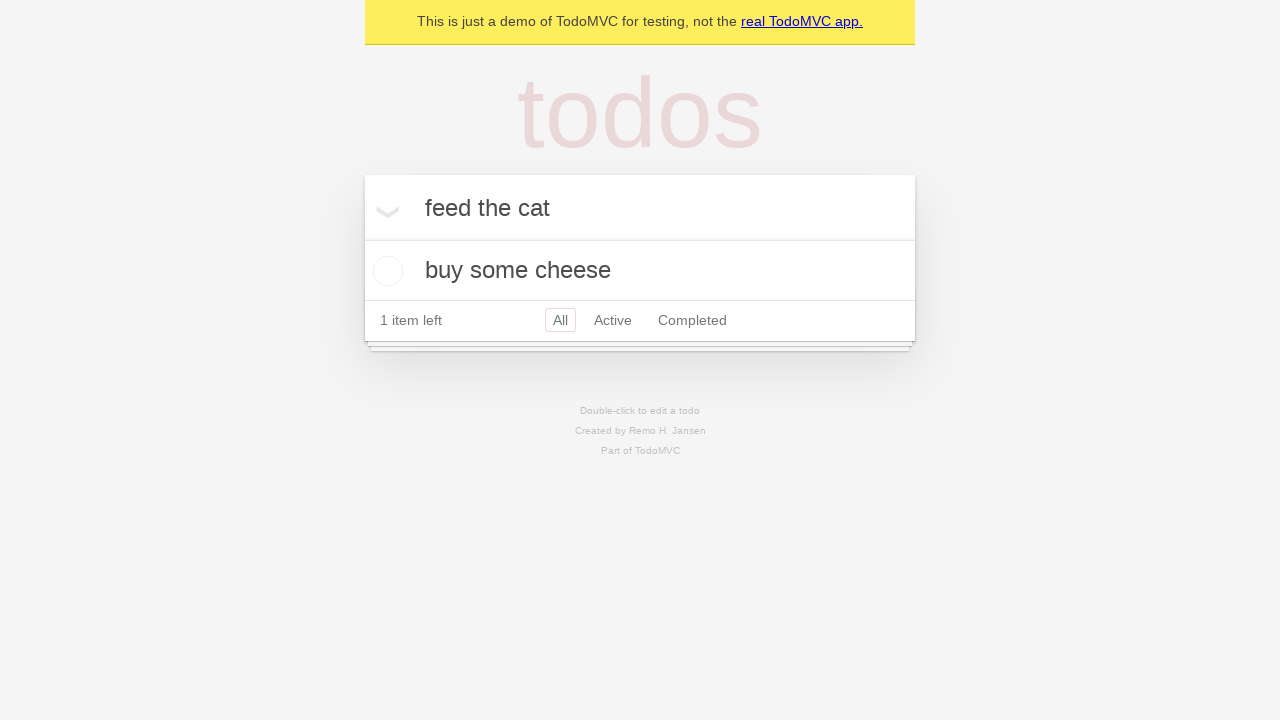

Pressed Enter to create second todo on .new-todo
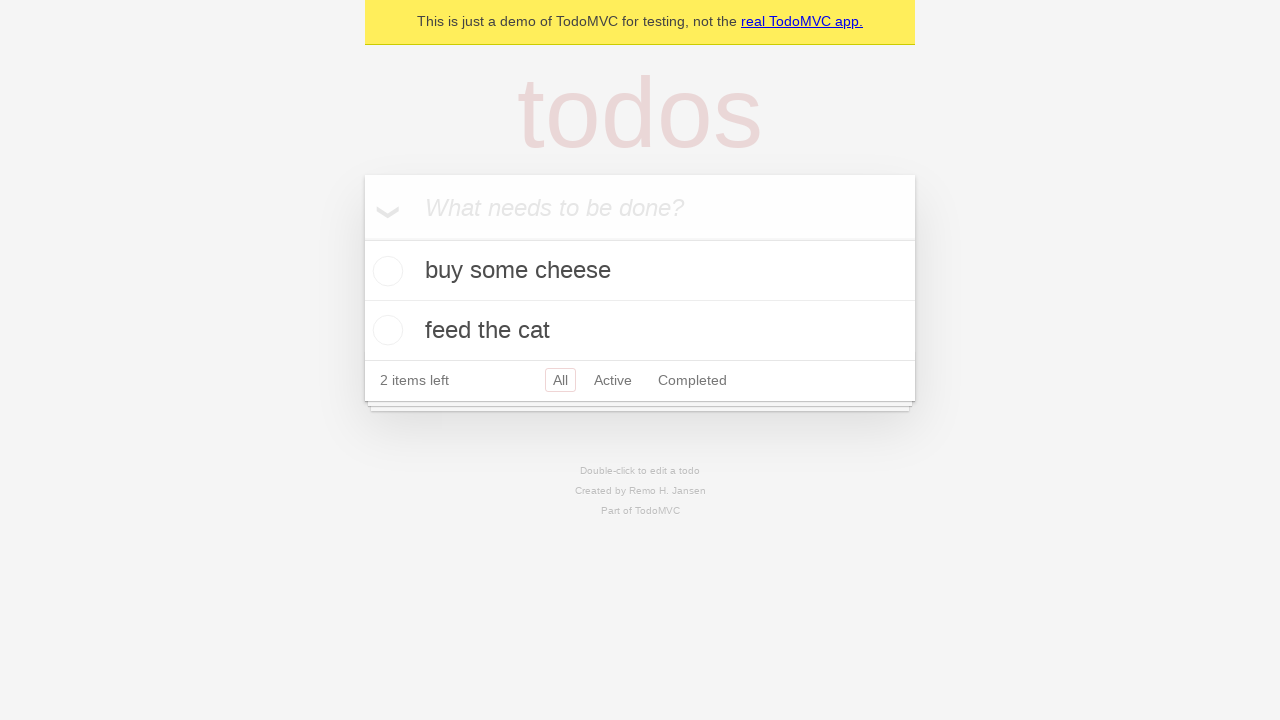

Filled new todo input with 'book a doctors appointment' on .new-todo
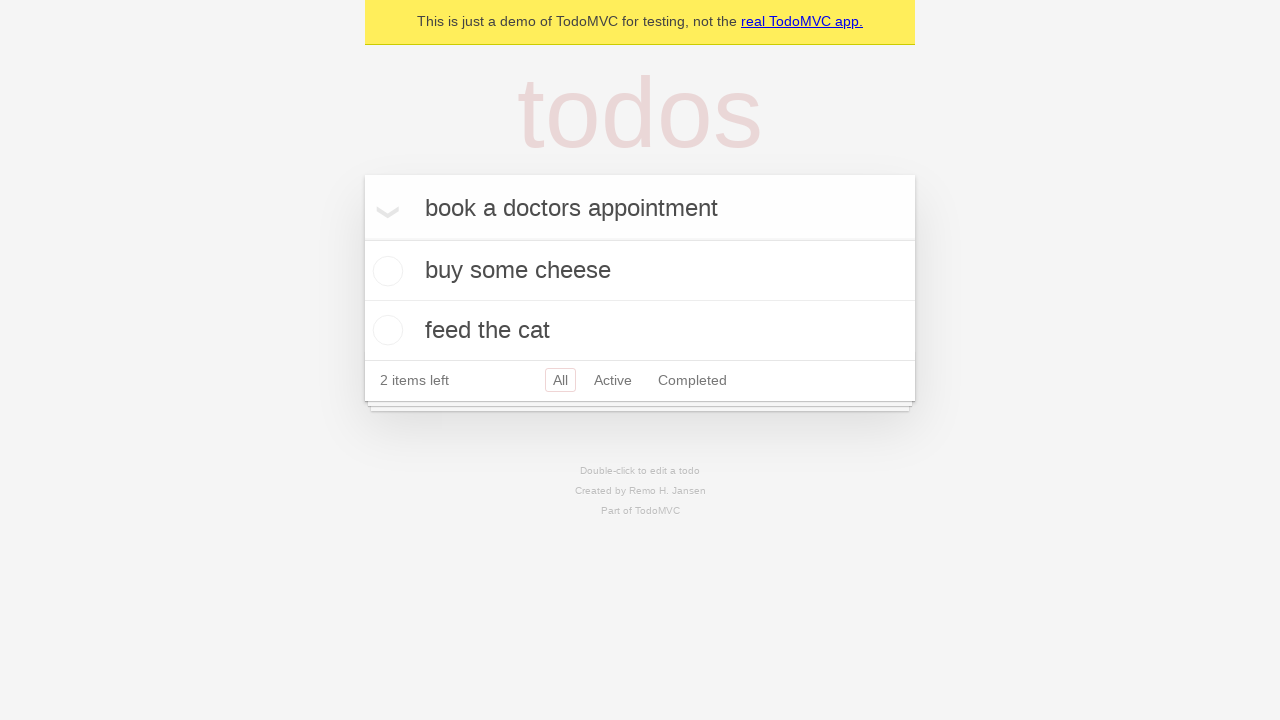

Pressed Enter to create third todo on .new-todo
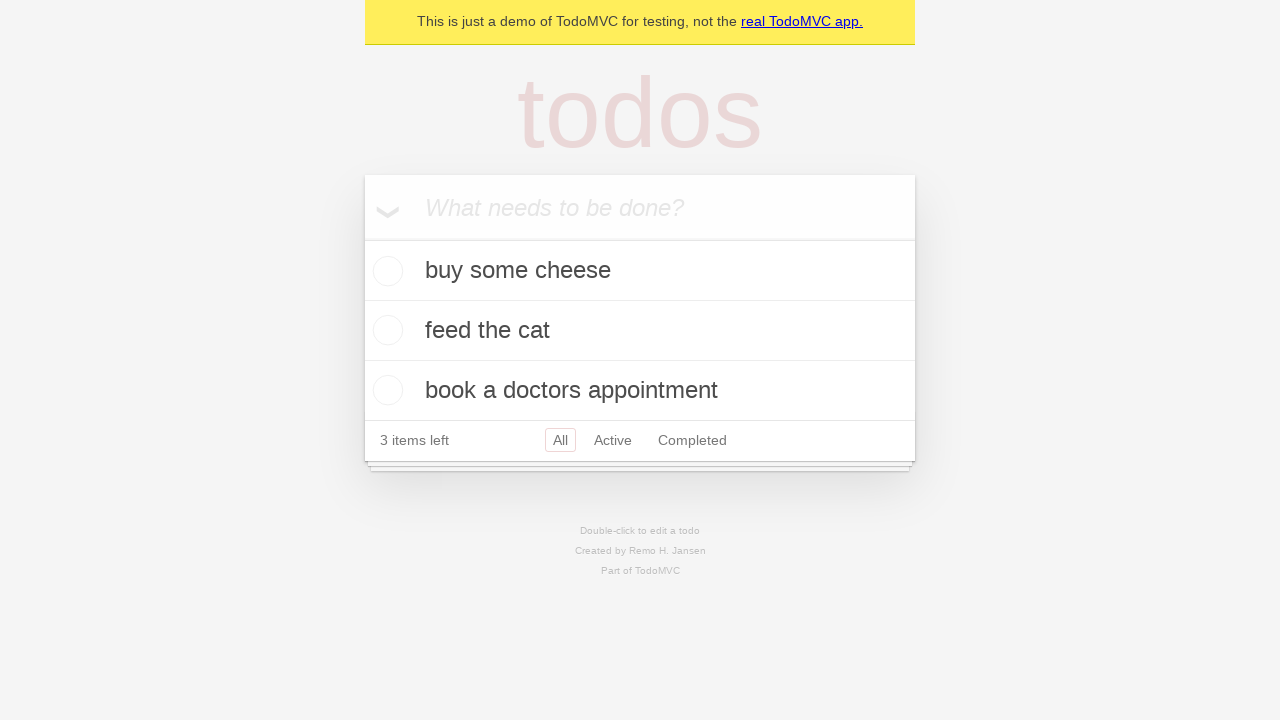

Double-clicked second todo to enter edit mode at (640, 331) on .todo-list li >> nth=1
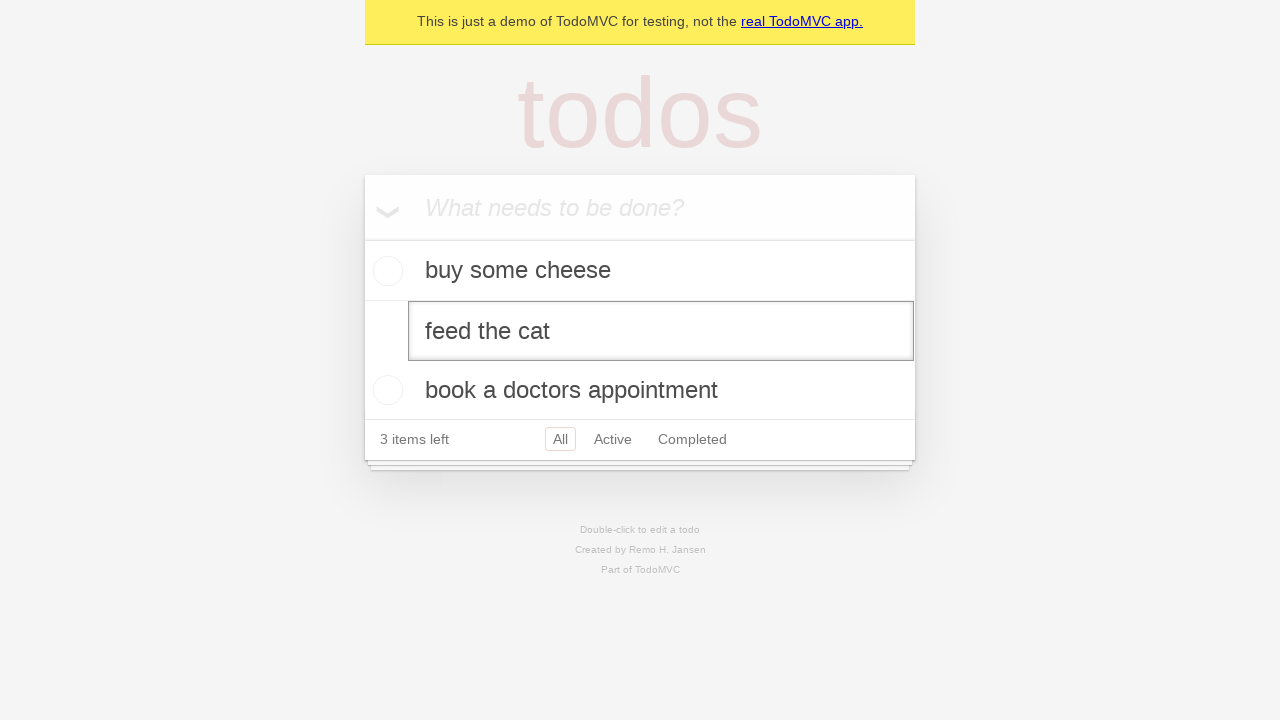

Filled edit field with 'buy some sausages' on .todo-list li >> nth=1 >> .edit
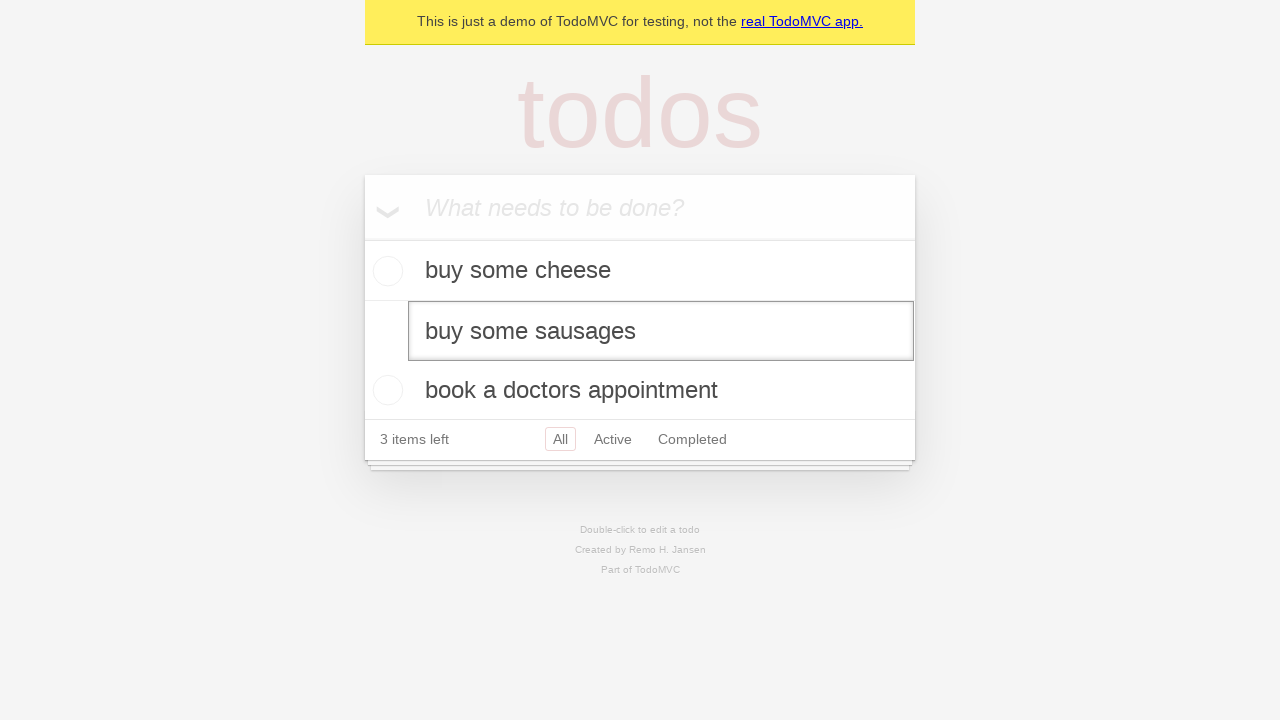

Dispatched blur event to save edits on the second todo
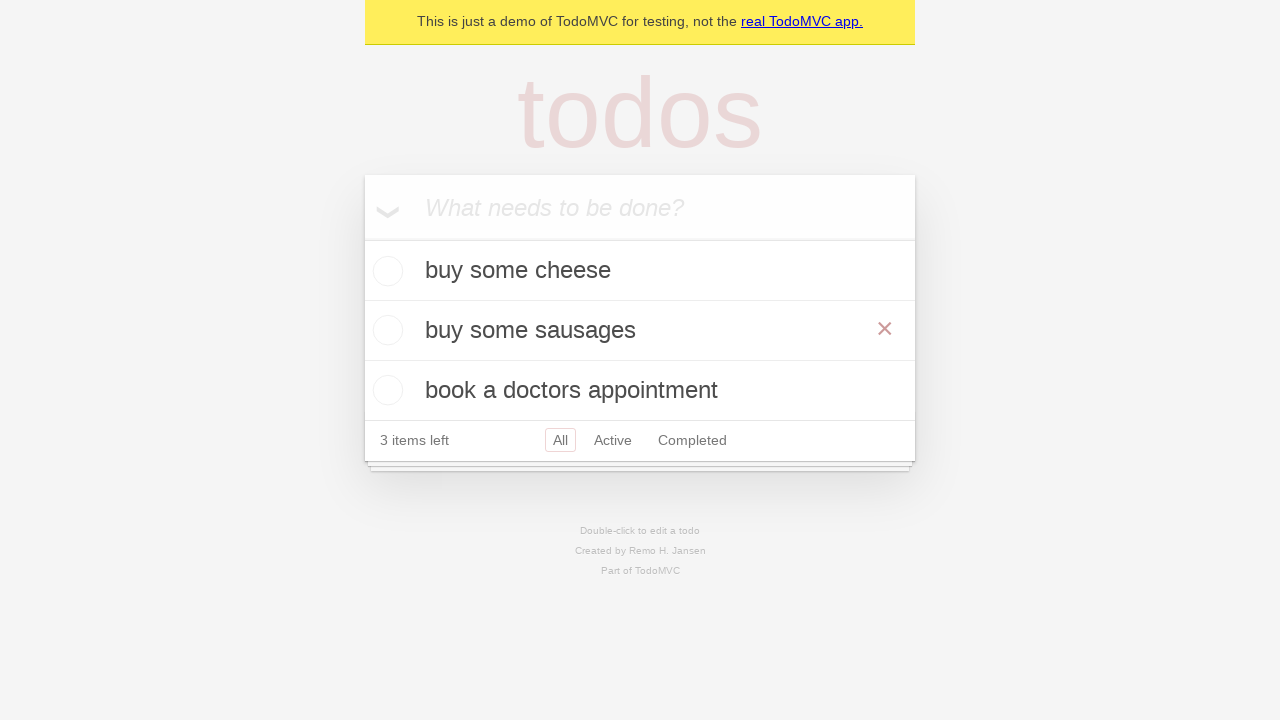

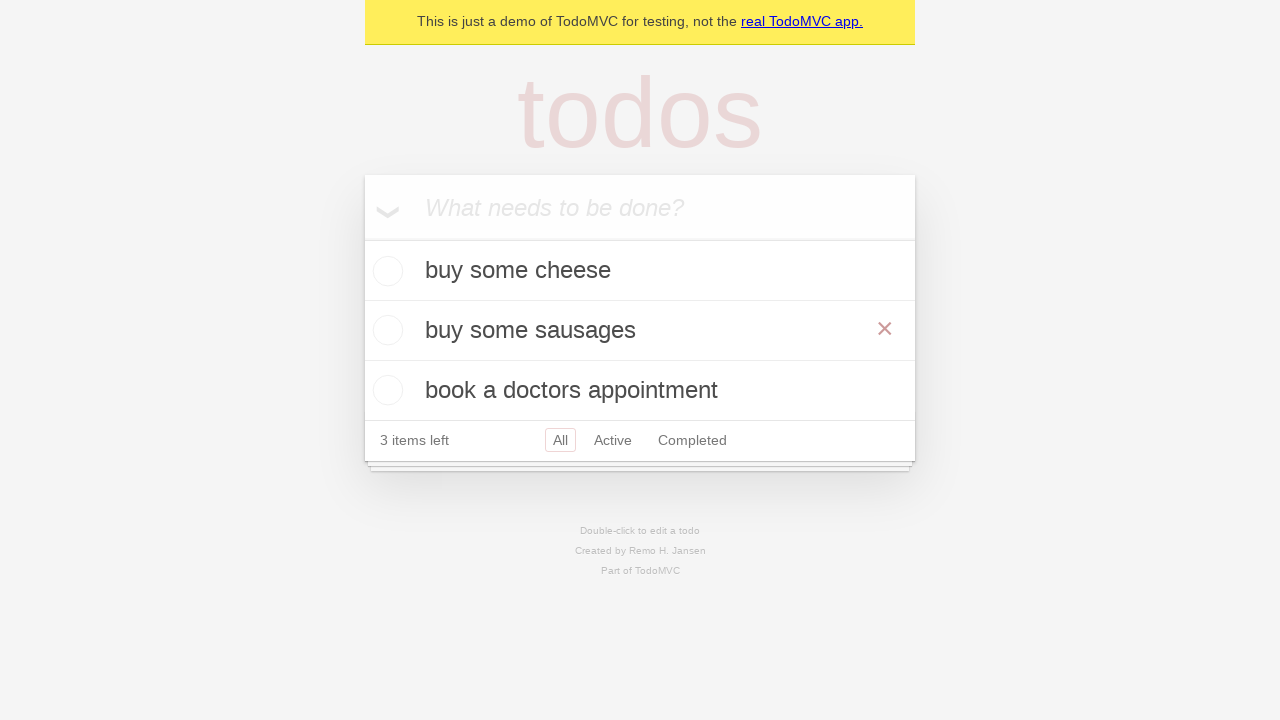